Tests that the counter displays the correct number of todo items as they are added

Starting URL: https://demo.playwright.dev/todomvc

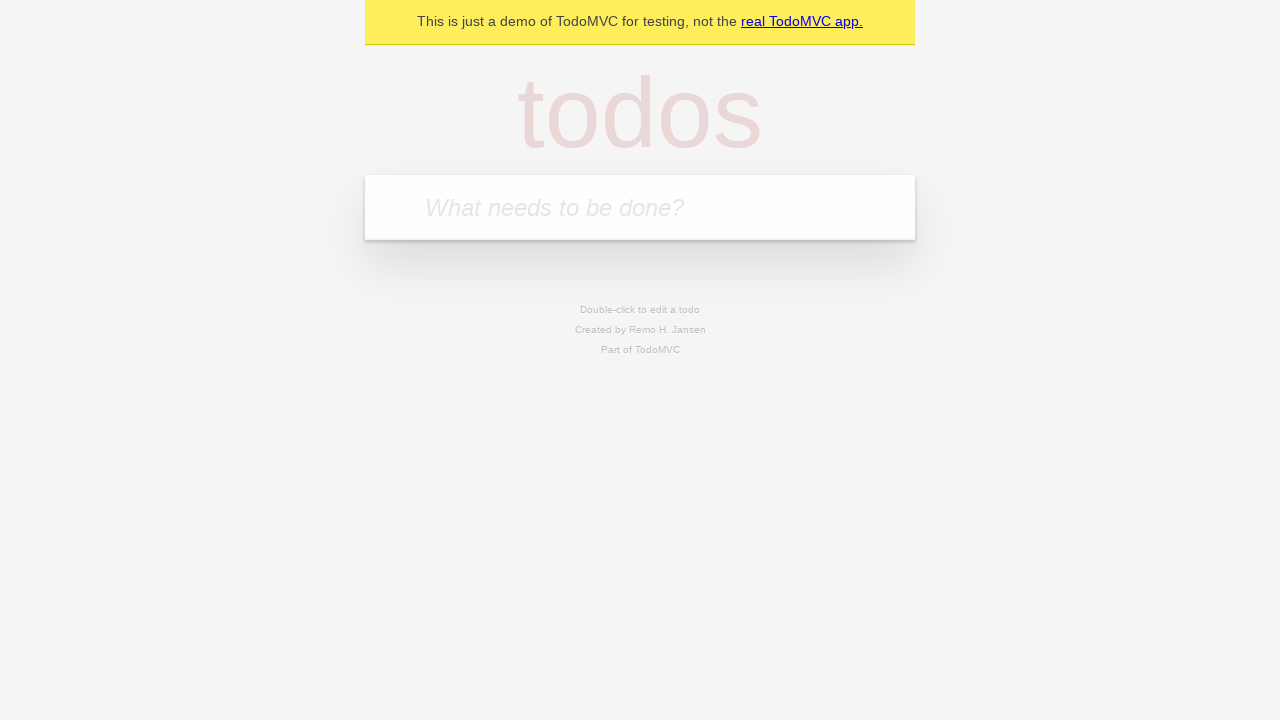

Filled todo input field with 'buy some cheese' on internal:attr=[placeholder="What needs to be done?"i]
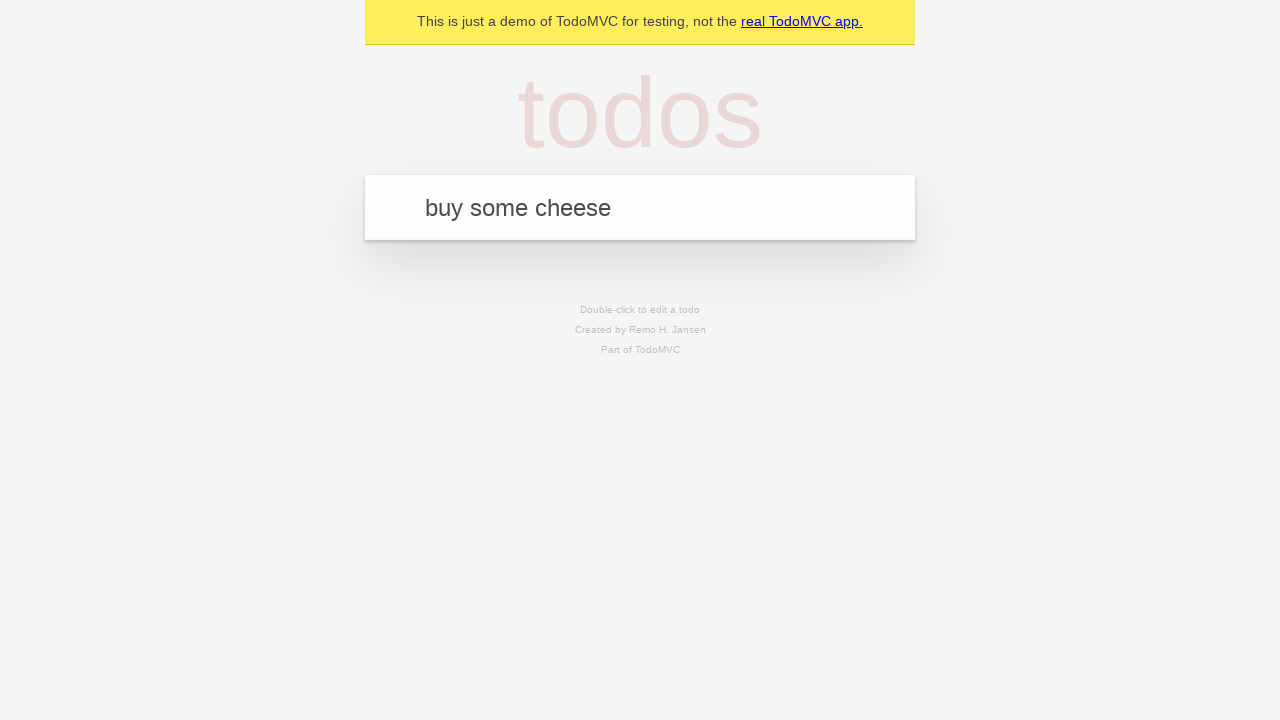

Pressed Enter to add first todo item on internal:attr=[placeholder="What needs to be done?"i]
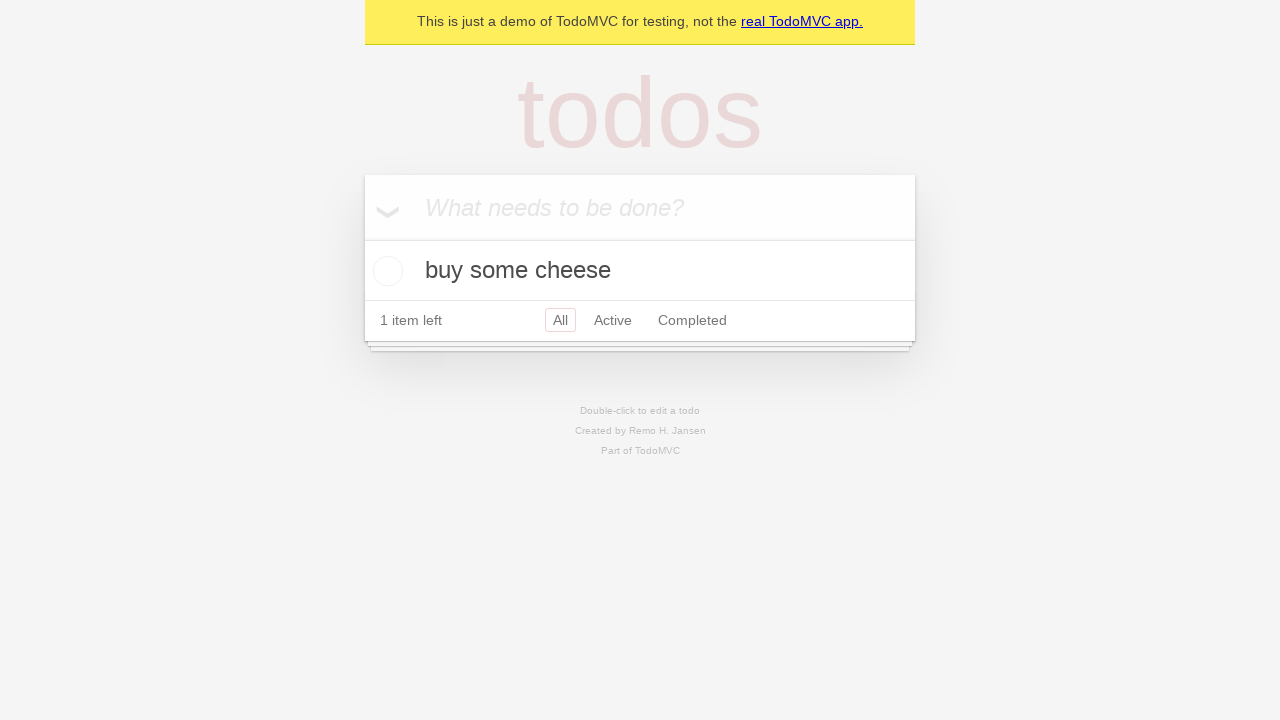

Todo counter element loaded
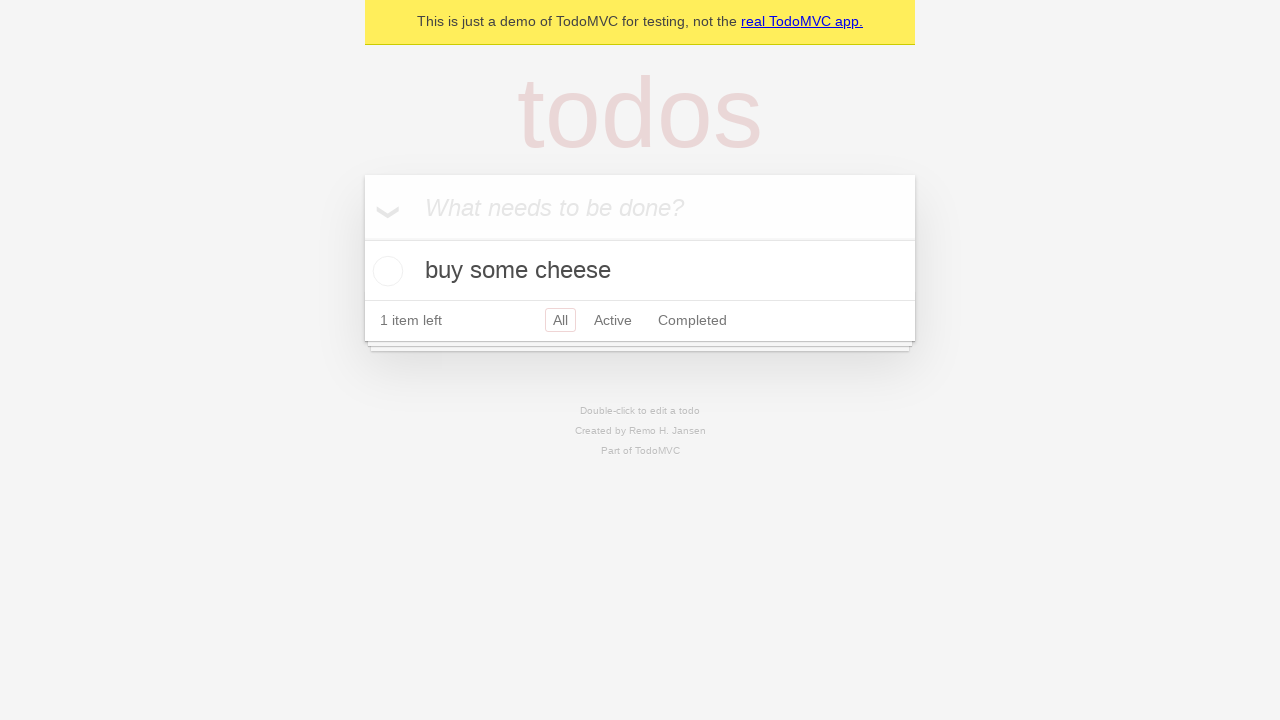

Filled todo input field with 'feed the cat' on internal:attr=[placeholder="What needs to be done?"i]
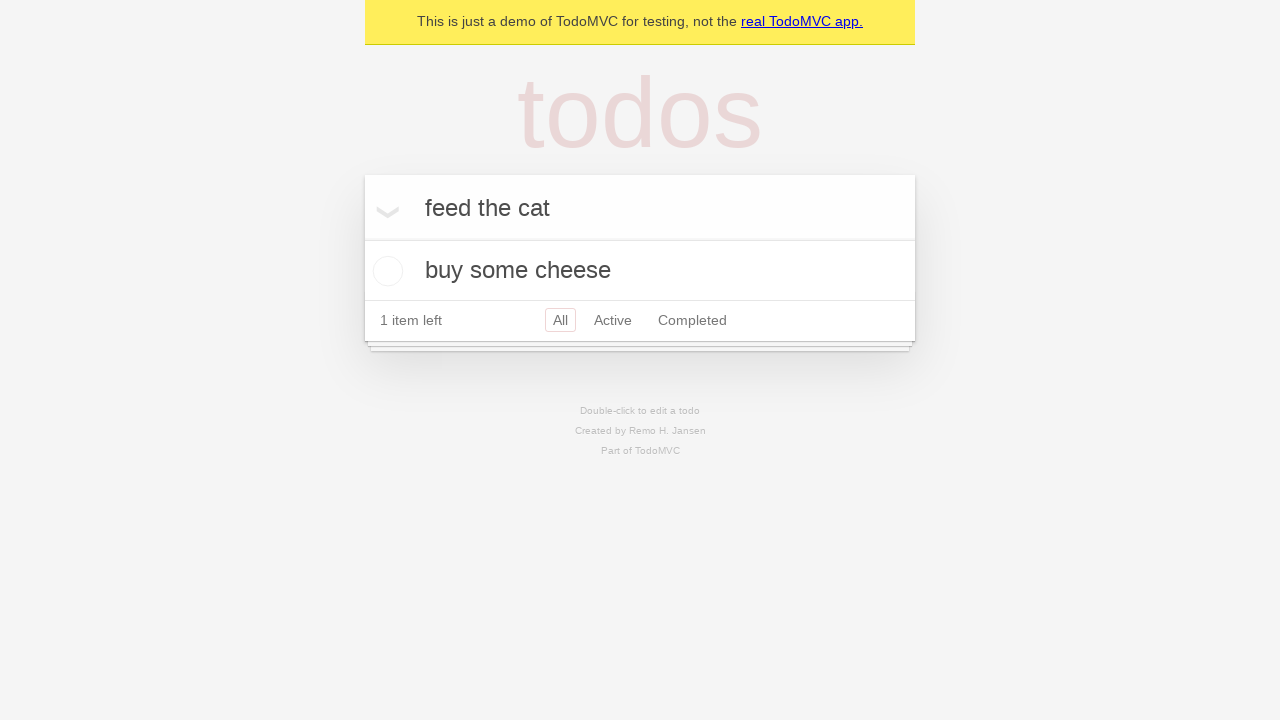

Pressed Enter to add second todo item on internal:attr=[placeholder="What needs to be done?"i]
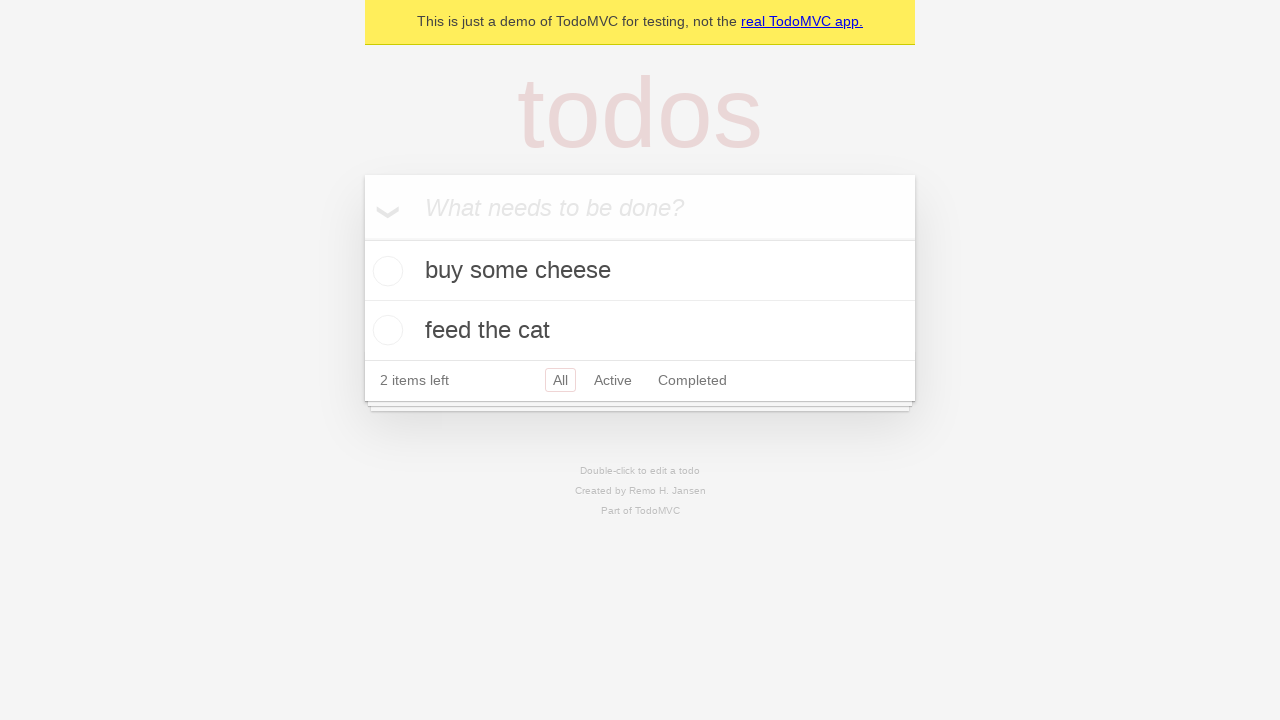

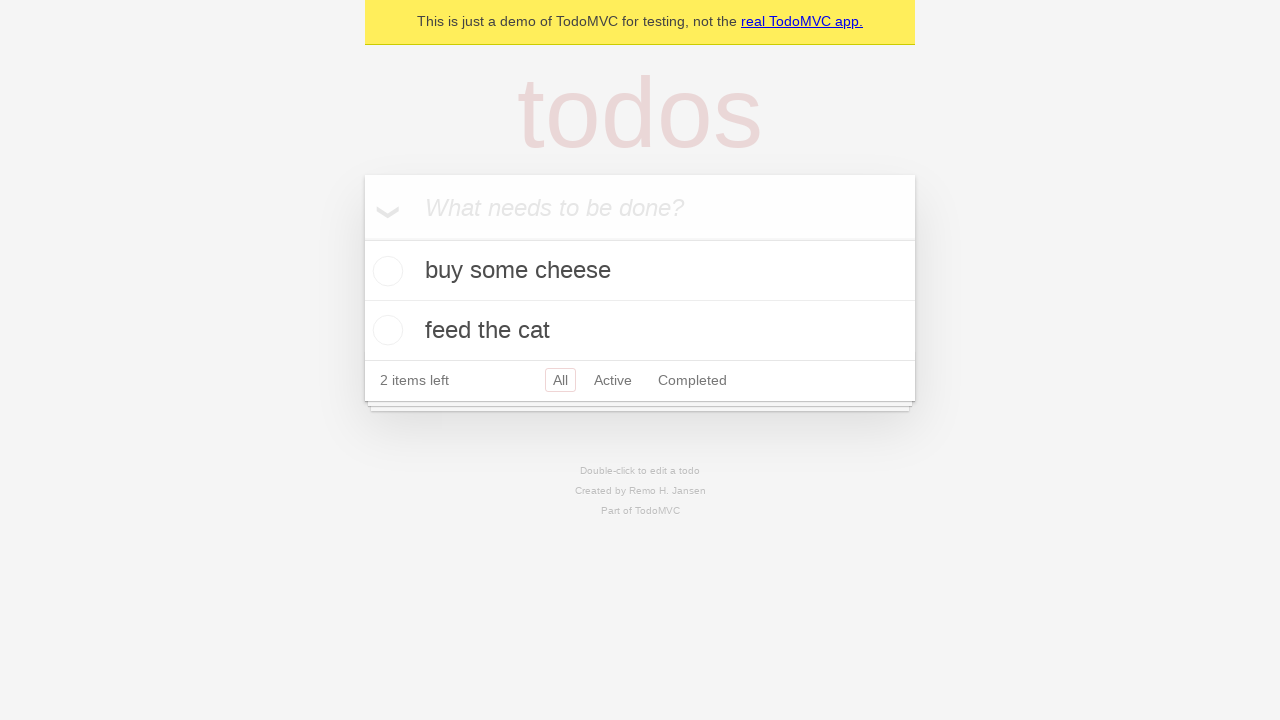